Tests scrolling to a specific pixel position (1500px) on the TechPro Education website

Starting URL: https://techproeducation.com

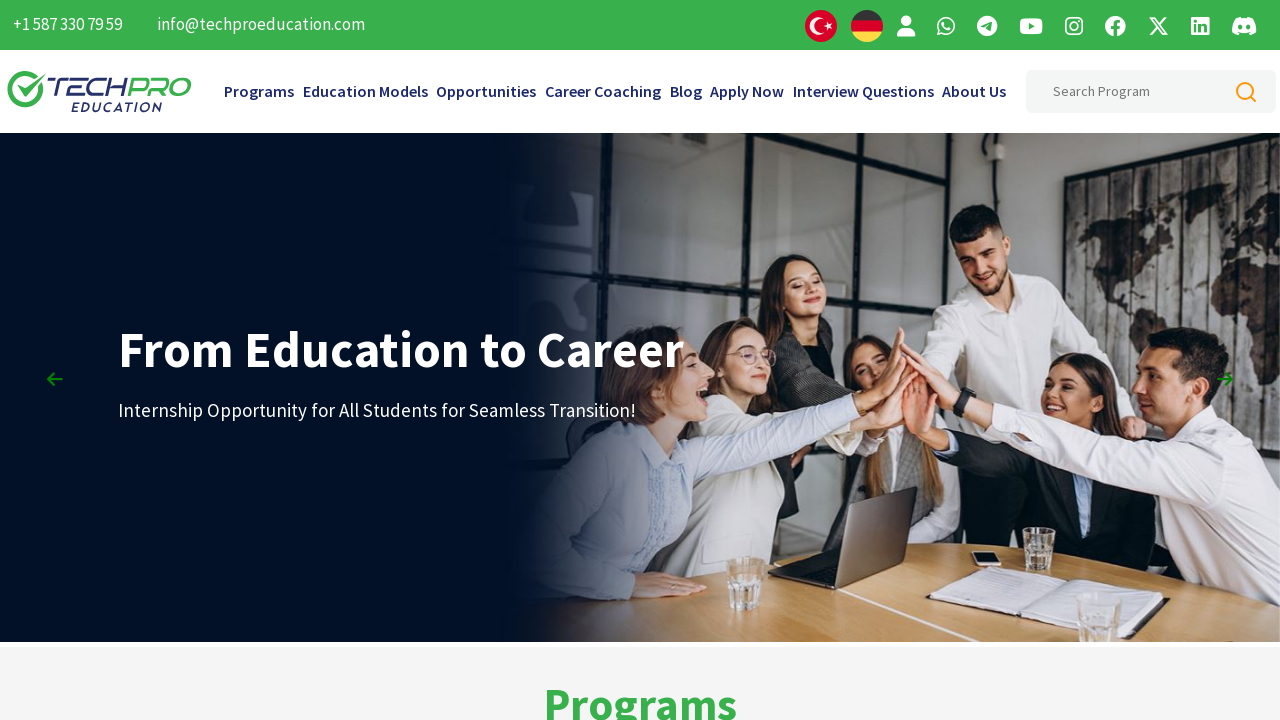

Scrolled to pixel position 1500px on the y-axis on //i[@class='eicon-close']
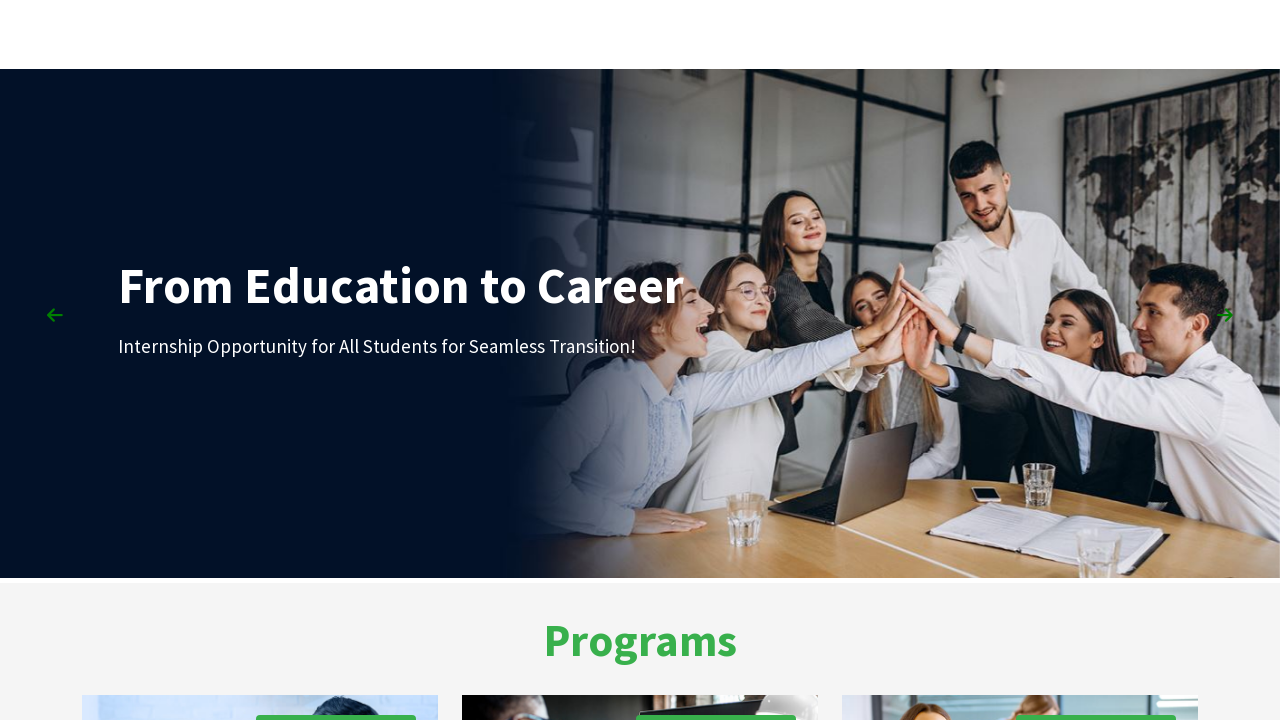

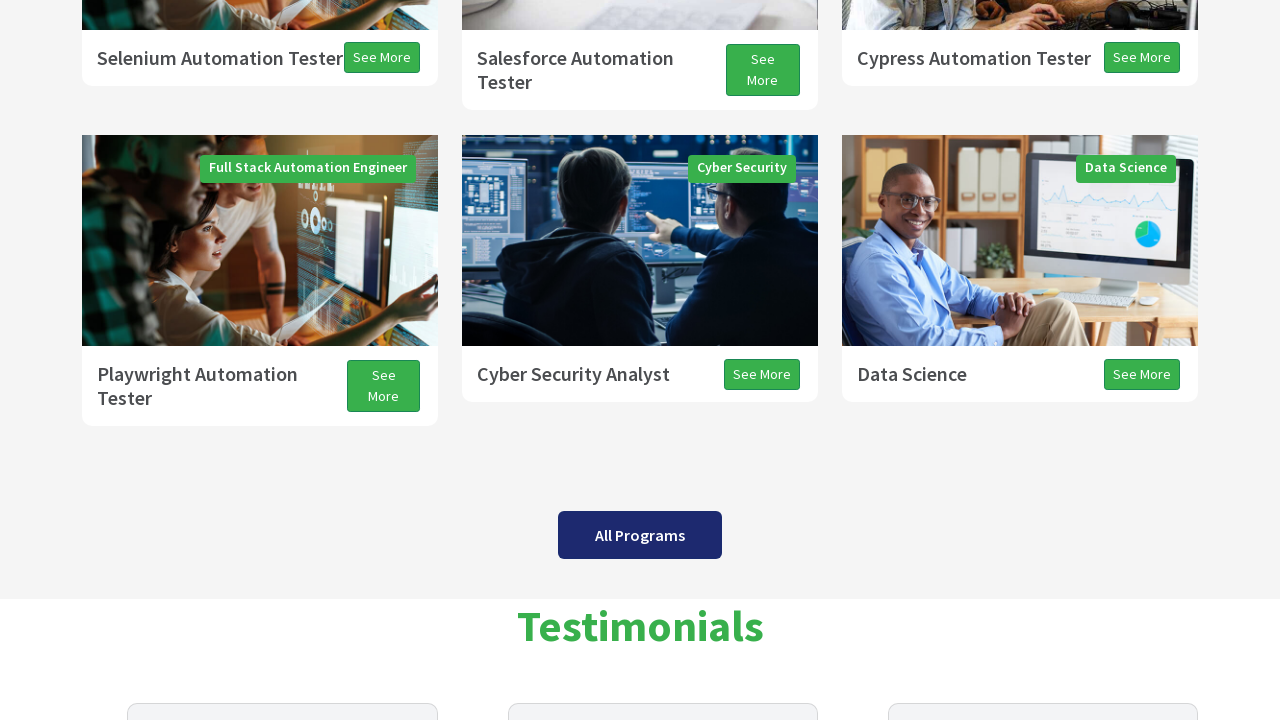